Tests passenger dropdown functionality by opening the passenger selection dropdown, incrementing the adult passenger count 4 times, and then closing the dropdown

Starting URL: https://rahulshettyacademy.com/dropdownsPractise/

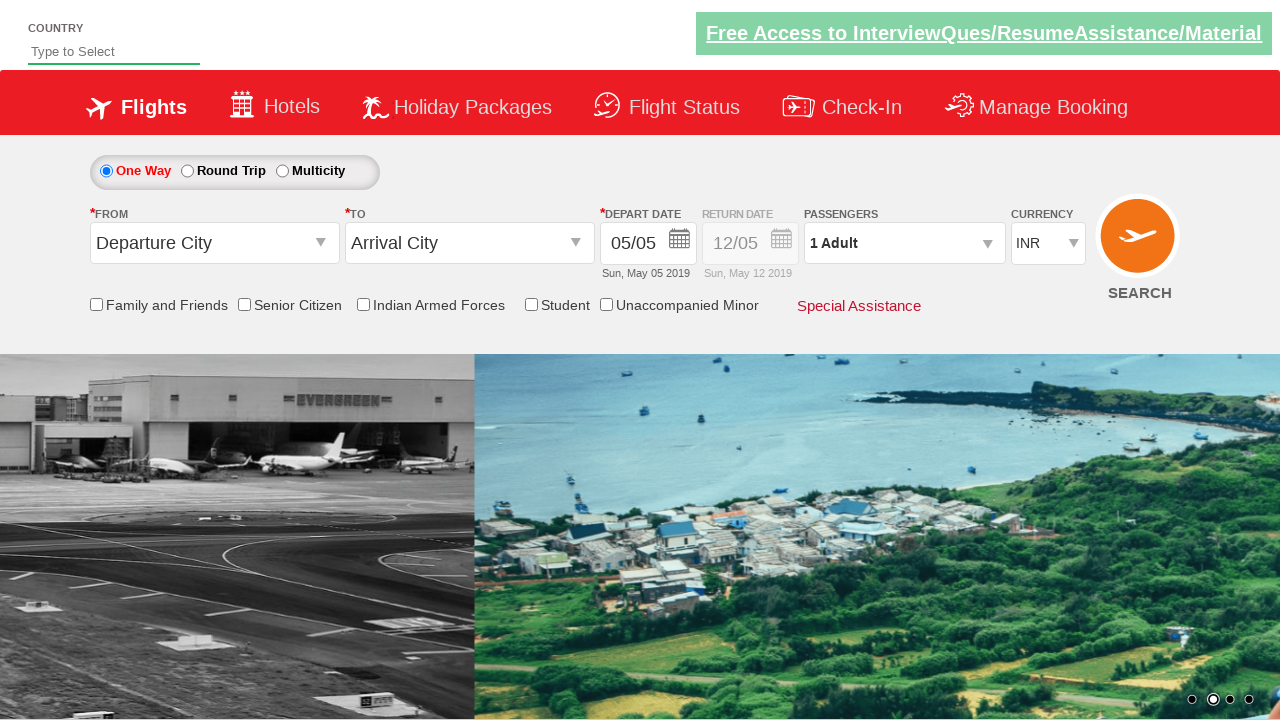

Clicked passenger info dropdown to open it at (904, 243) on #divpaxinfo
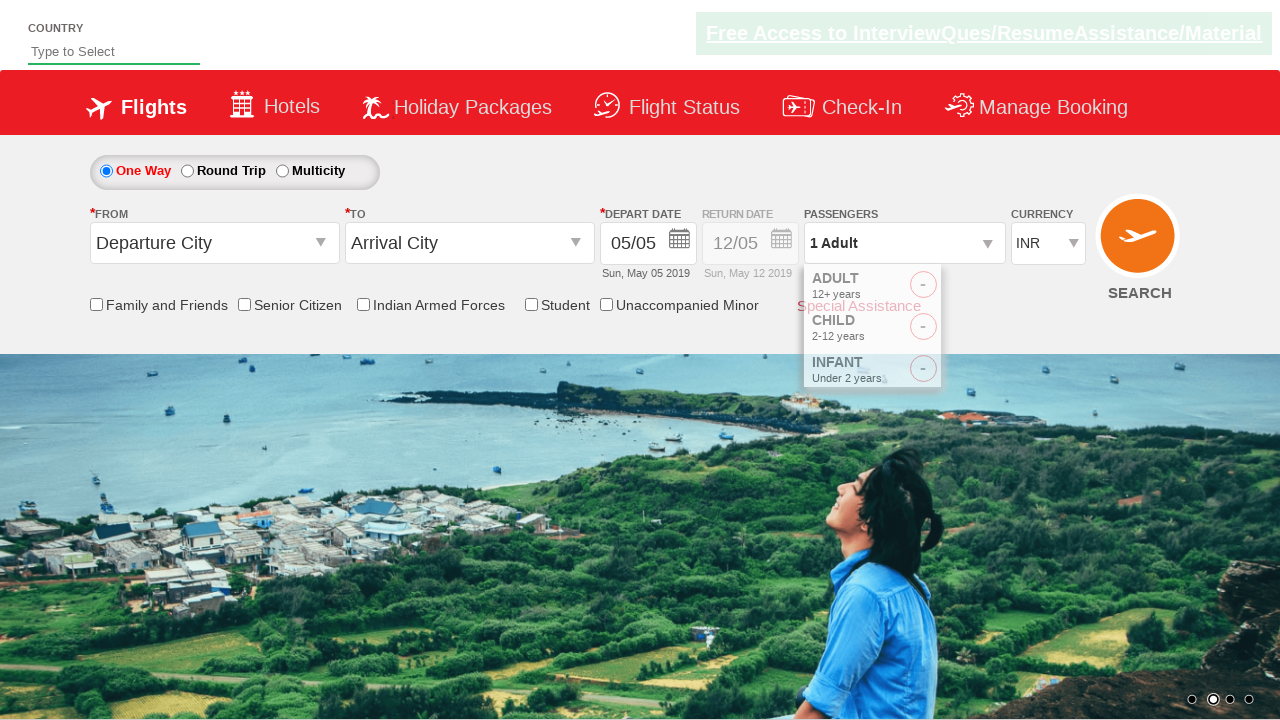

Passenger dropdown is now visible
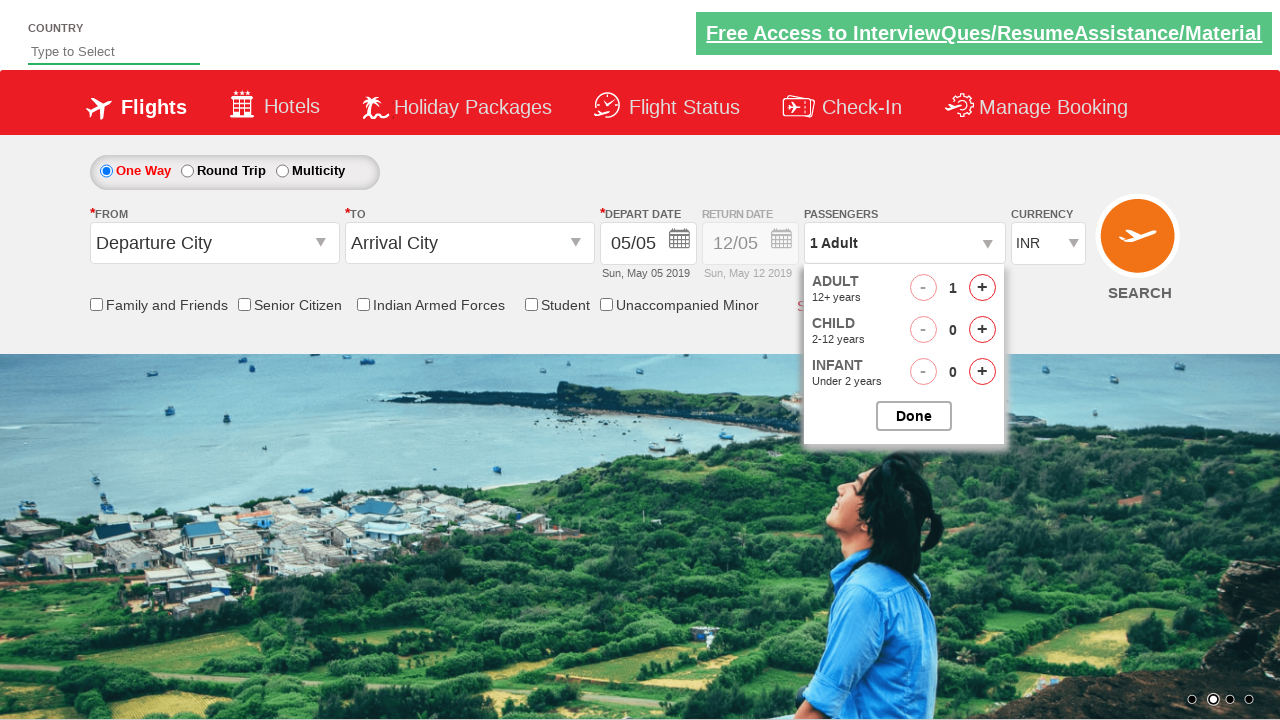

Incremented adult passenger count (iteration 1 of 4) at (982, 288) on #hrefIncAdt
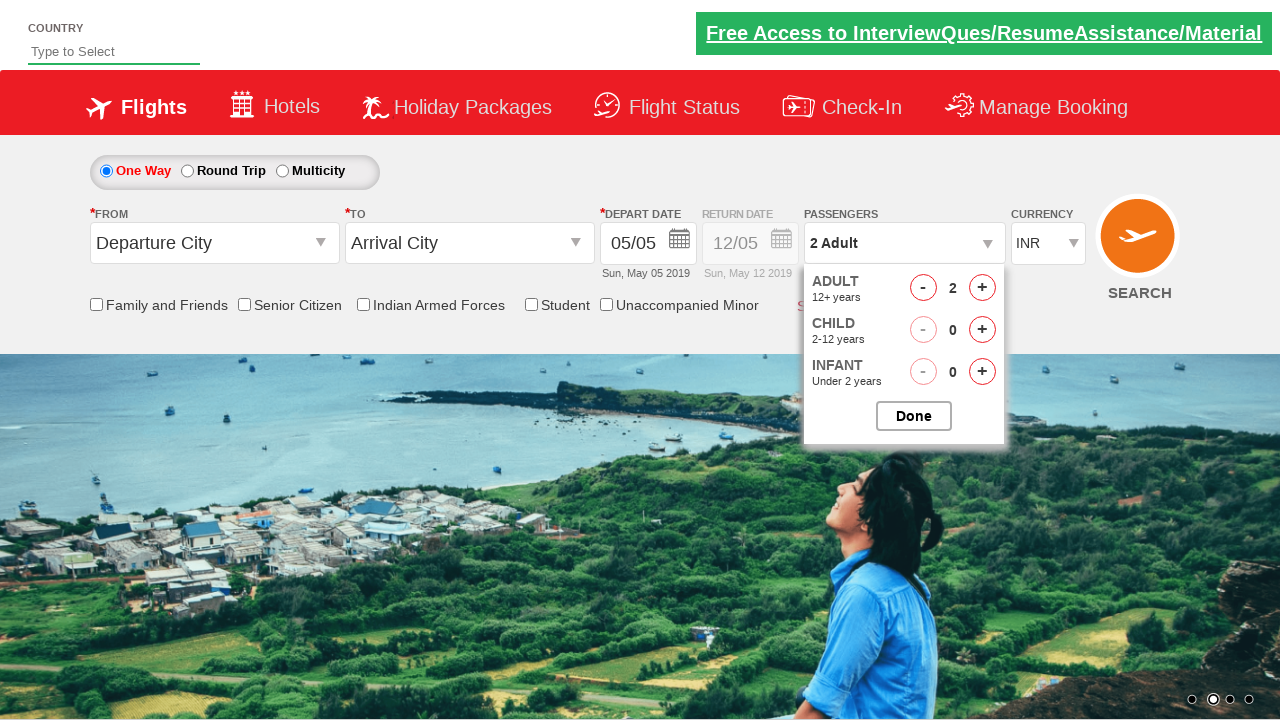

Incremented adult passenger count (iteration 2 of 4) at (982, 288) on #hrefIncAdt
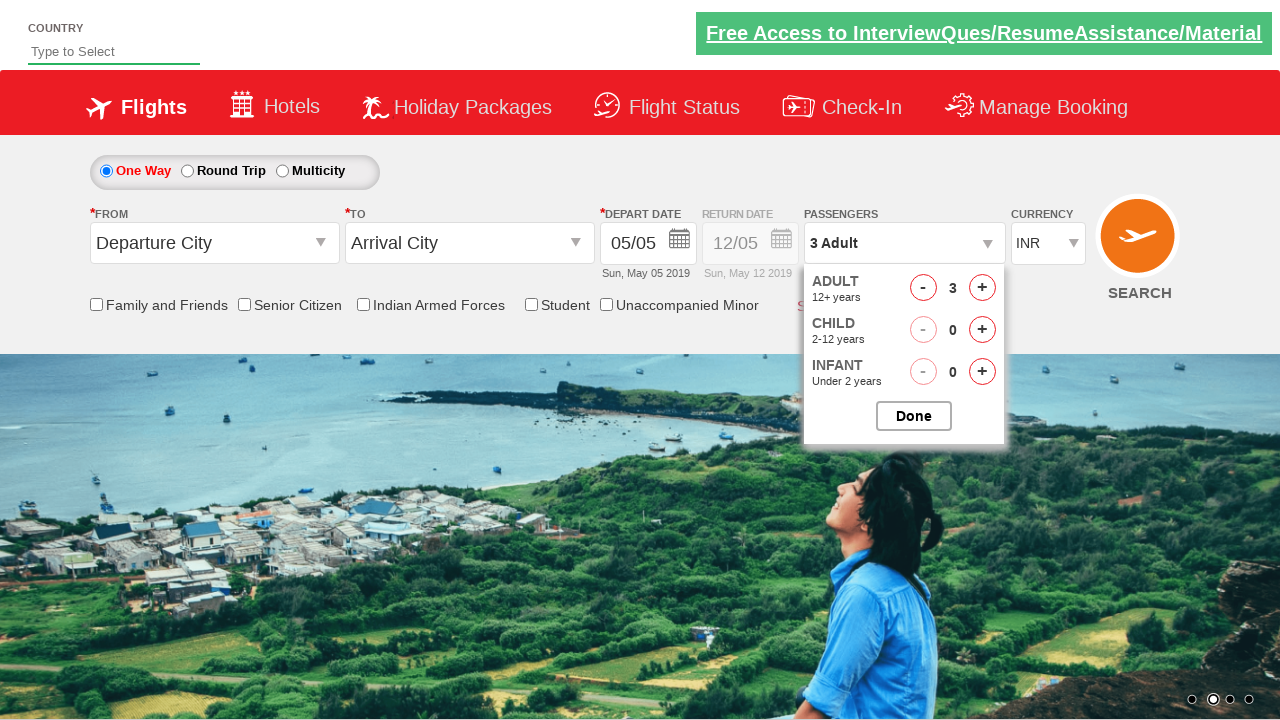

Incremented adult passenger count (iteration 3 of 4) at (982, 288) on #hrefIncAdt
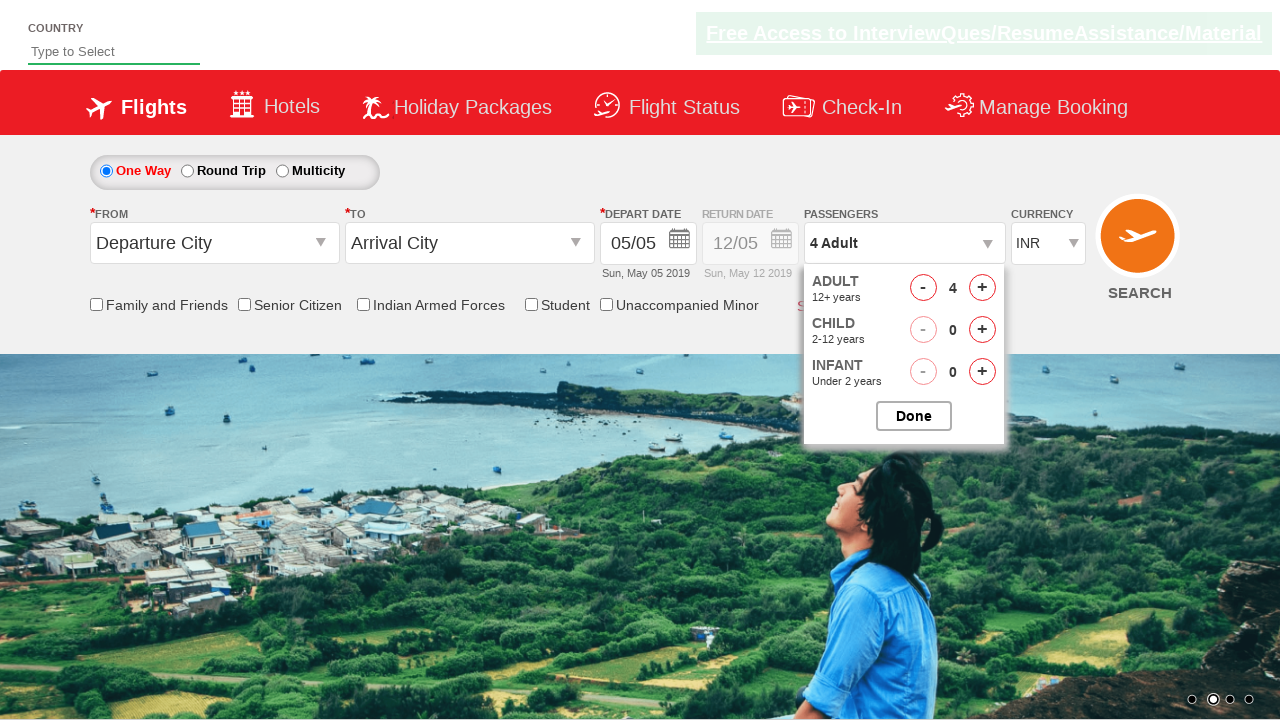

Incremented adult passenger count (iteration 4 of 4) at (982, 288) on #hrefIncAdt
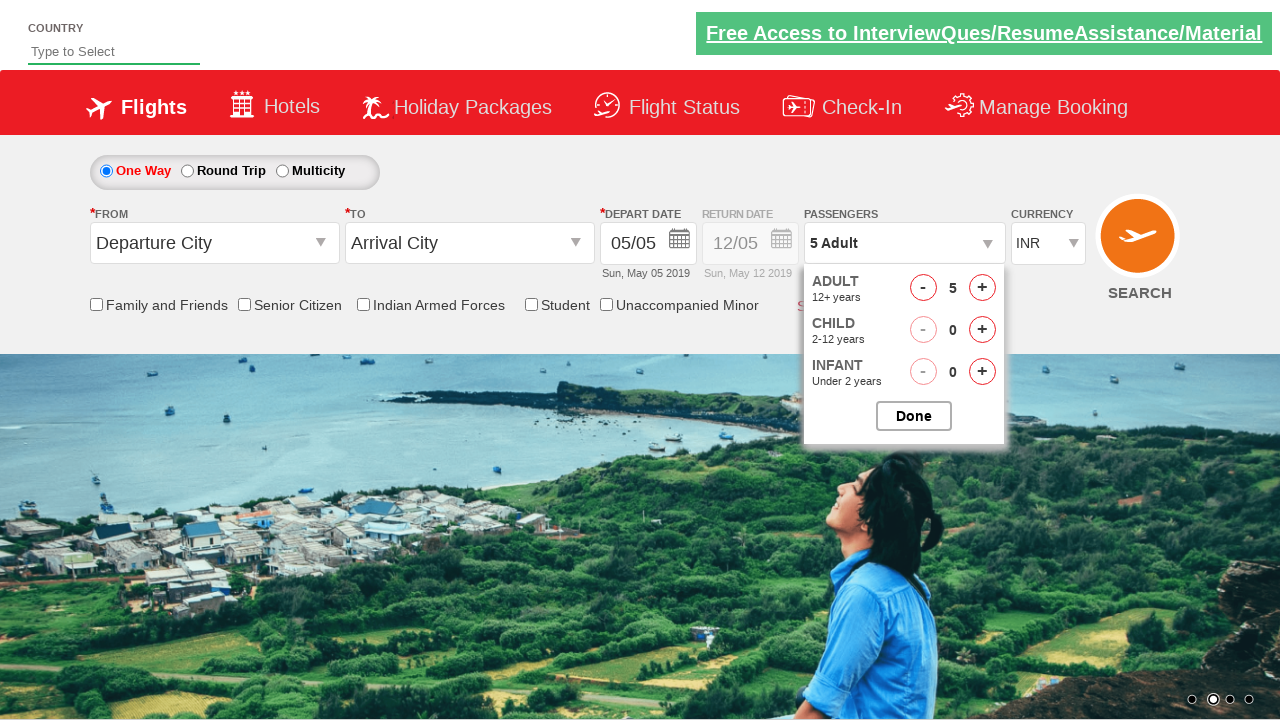

Clicked button to close passenger selection dropdown at (914, 416) on #btnclosepaxoption
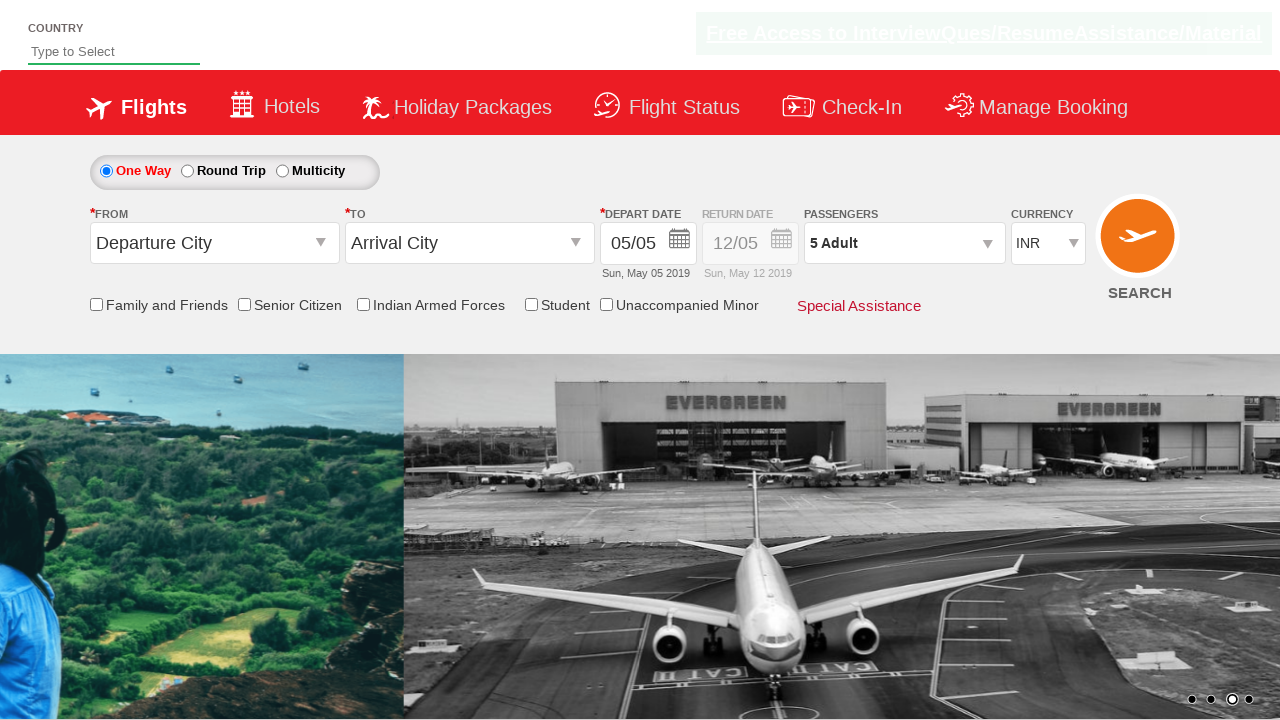

Passenger selection dropdown is now closed
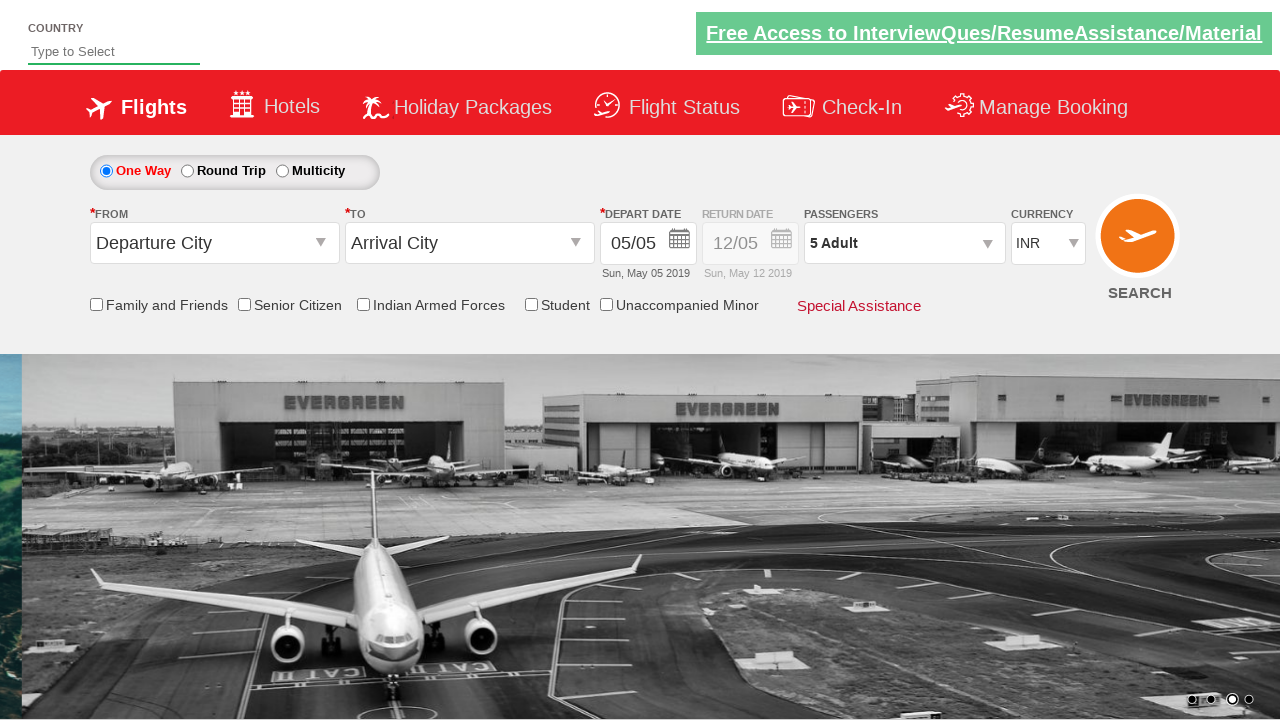

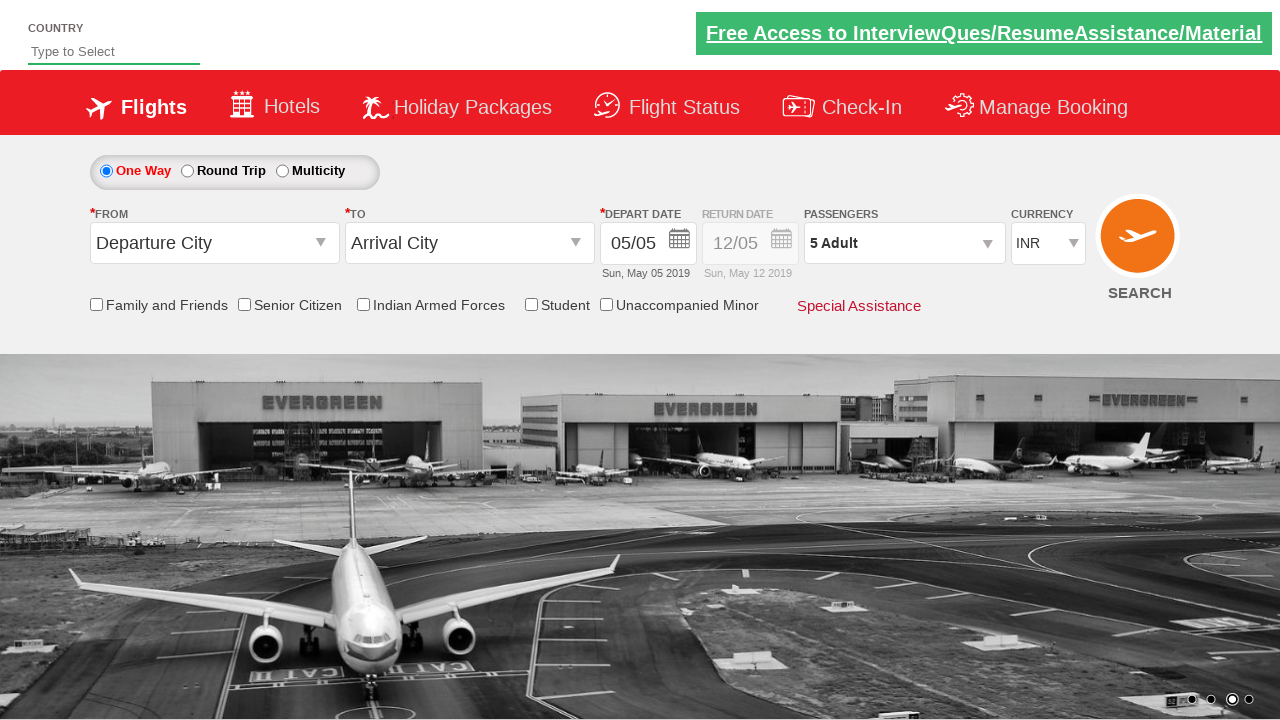